Tests the complete checkout flow by adding an item to cart, filling out the order form with shipping and payment details, and completing the purchase

Starting URL: https://www.demoblaze.com/

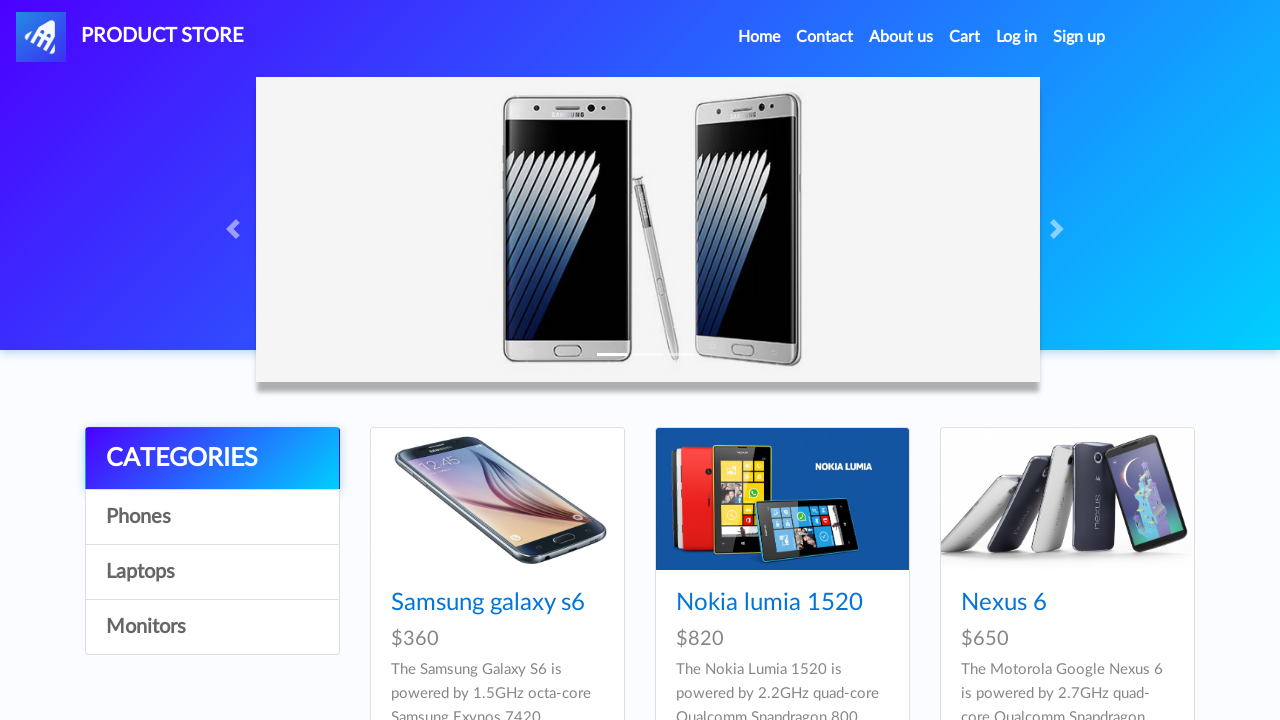

Clicked Home link at (759, 37) on xpath=//a[contains(text(),'Home')]
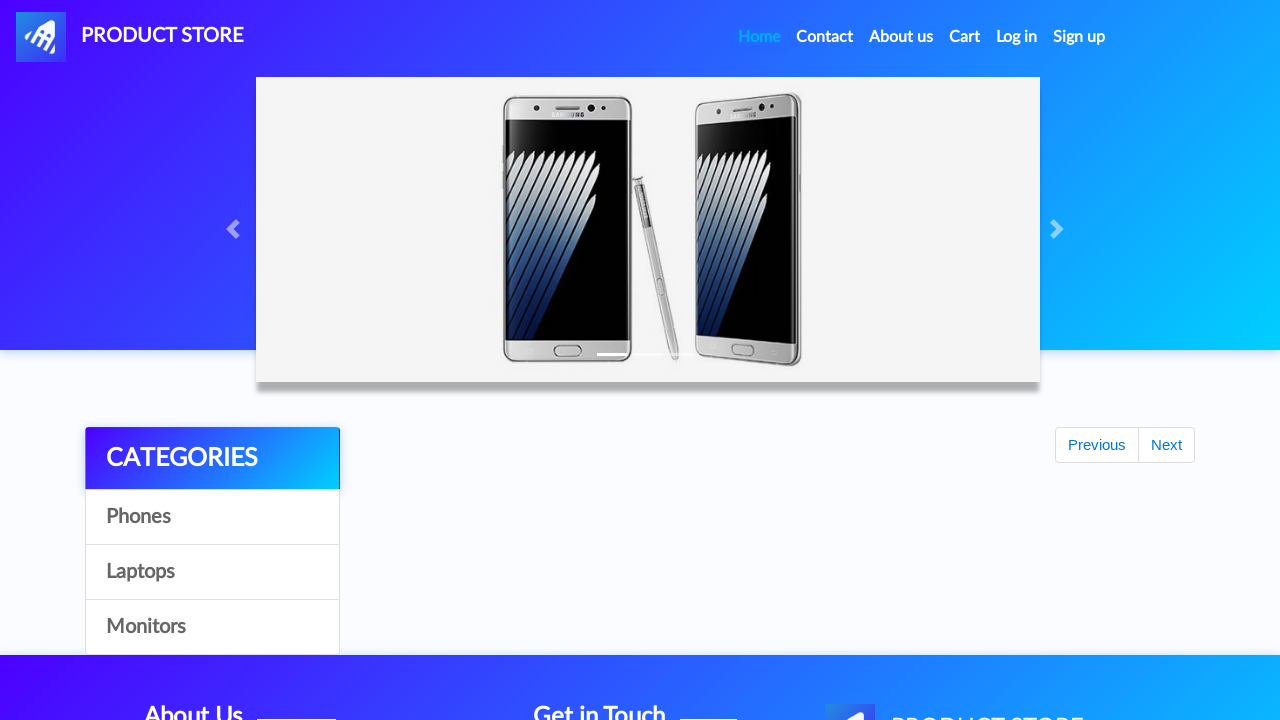

Clicked Monitors category at (212, 627) on xpath=//a[text()='Monitors']
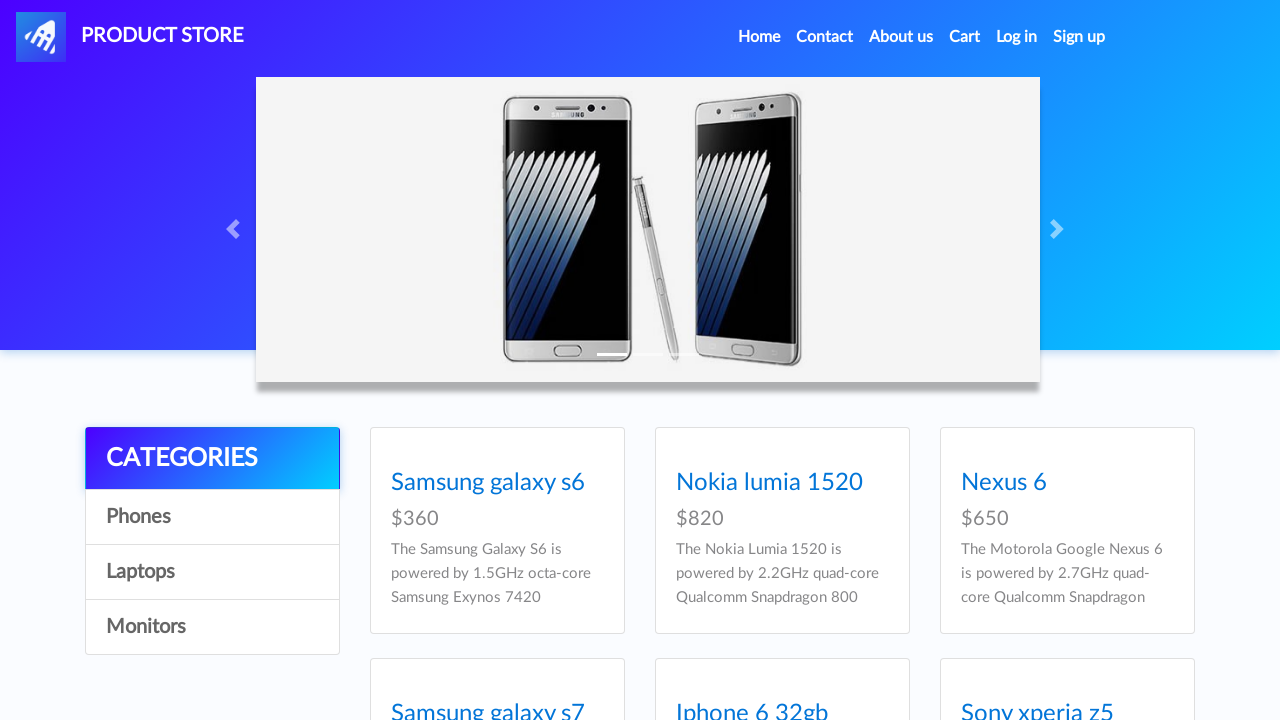

Apple monitor 24 product loaded
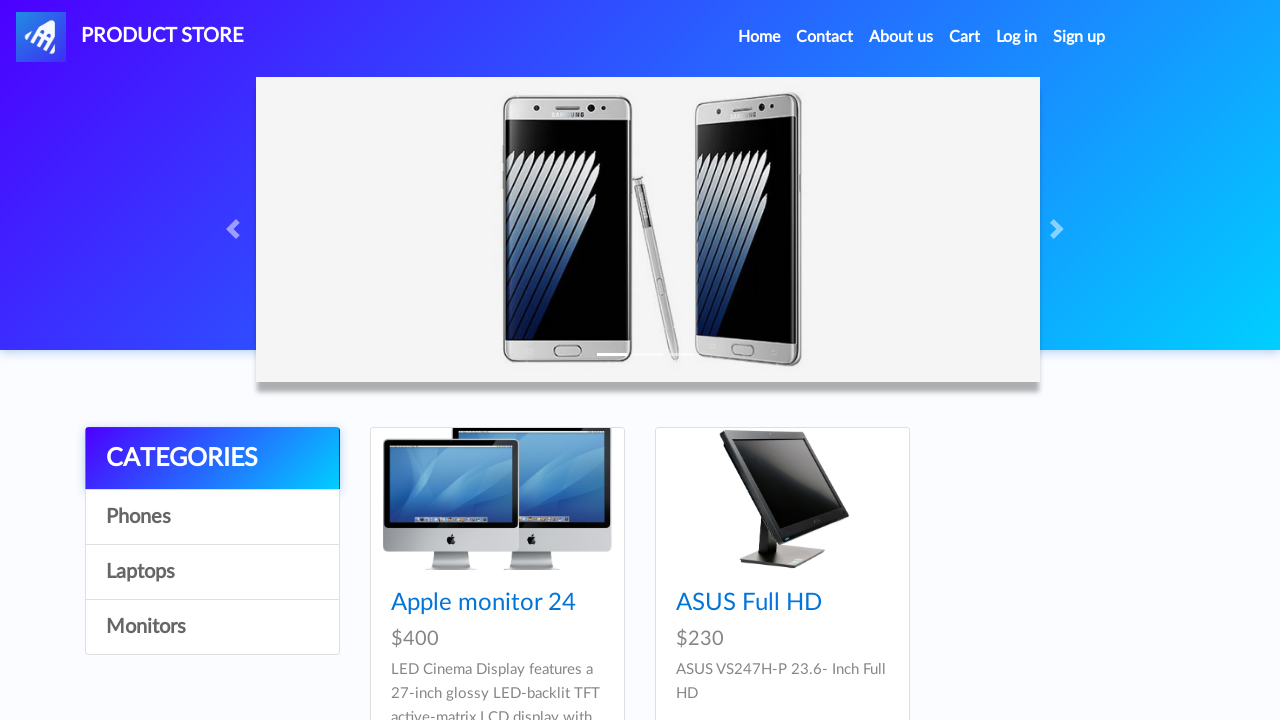

Clicked Apple monitor 24 product at (484, 603) on xpath=//a[text()='Apple monitor 24']
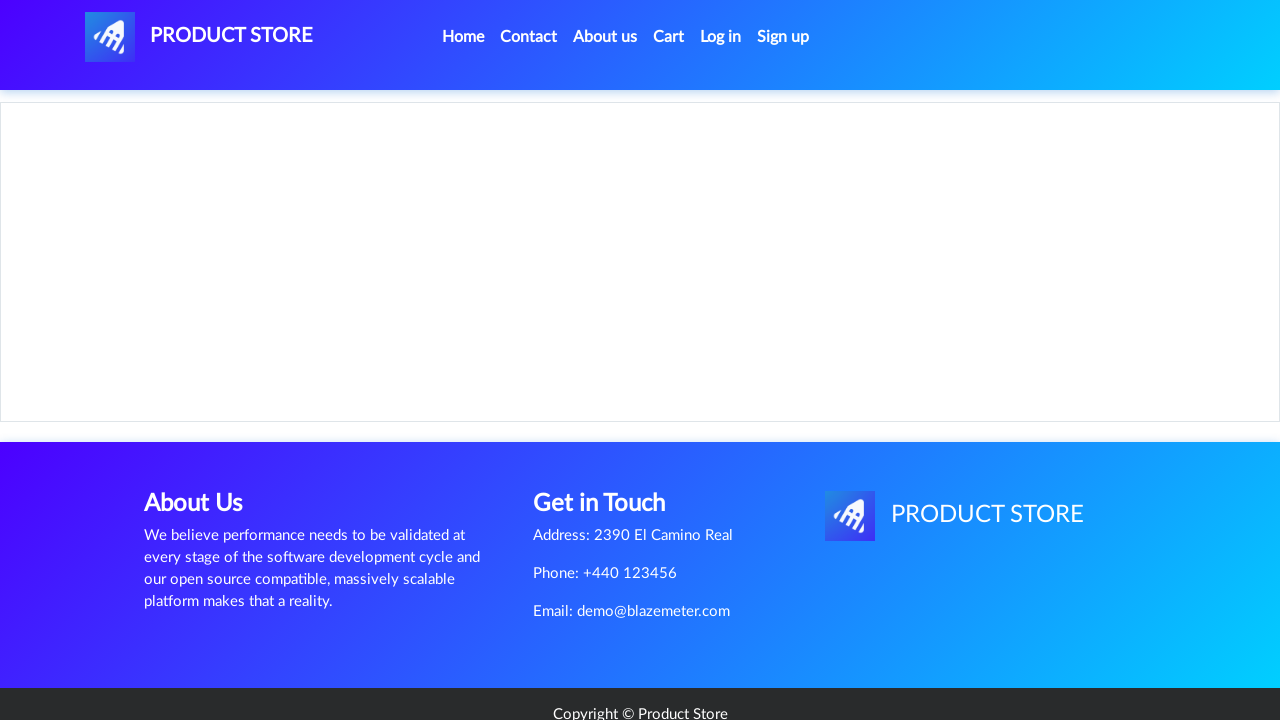

Add to cart button appeared
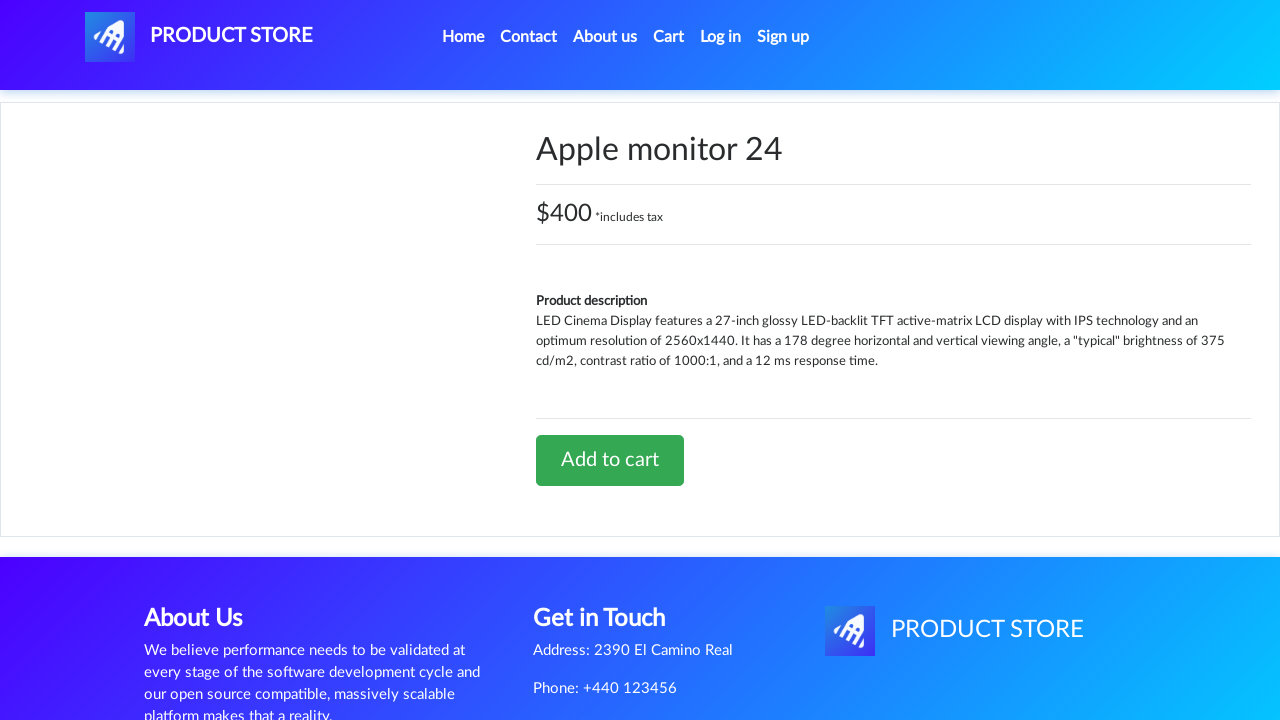

Clicked Add to cart button at (610, 460) on xpath=//a[contains(text(),'Add to cart')]
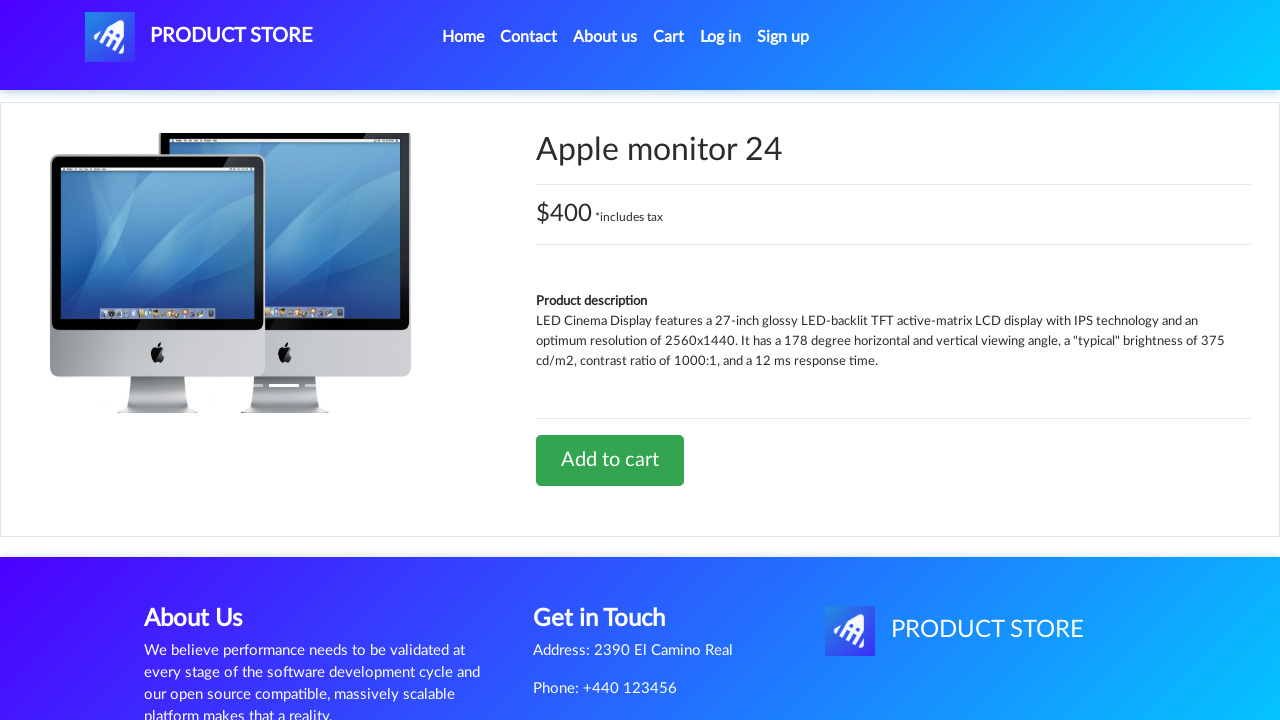

Set up dialog handler to accept alerts
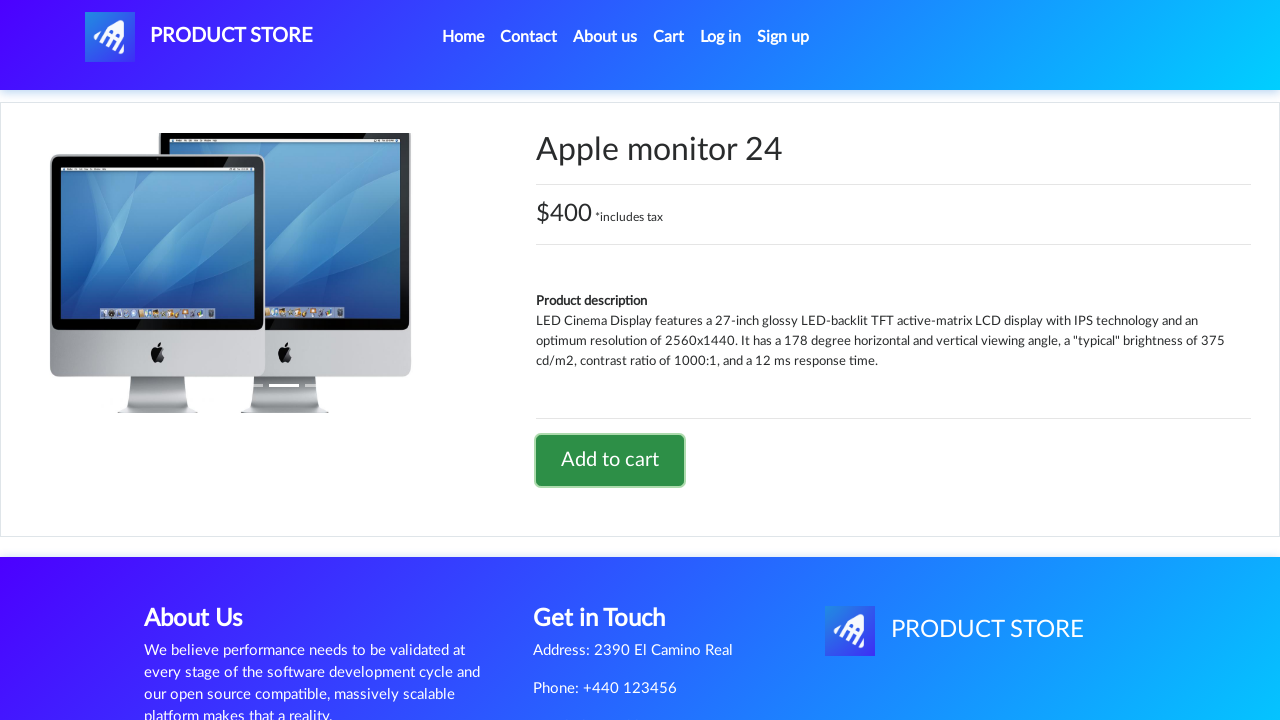

Waited for alert to appear and be handled
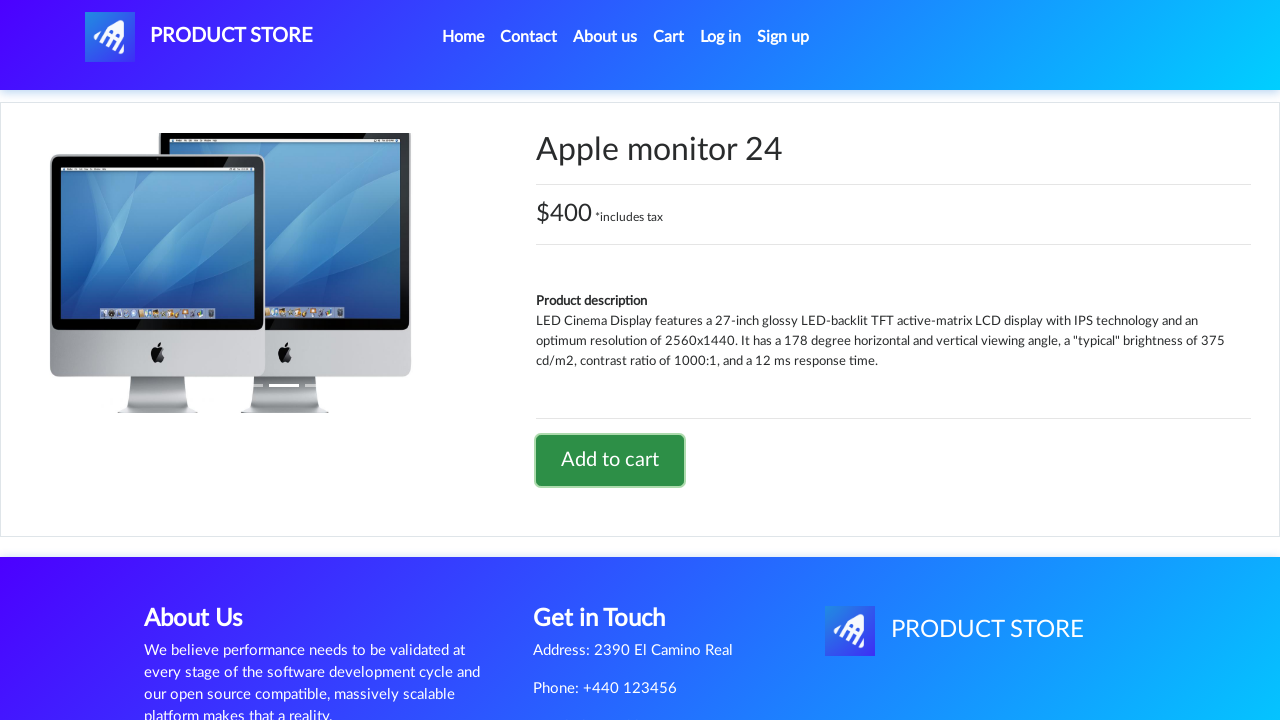

Clicked Cart link at (669, 37) on xpath=//a[contains(text(),'Cart')]
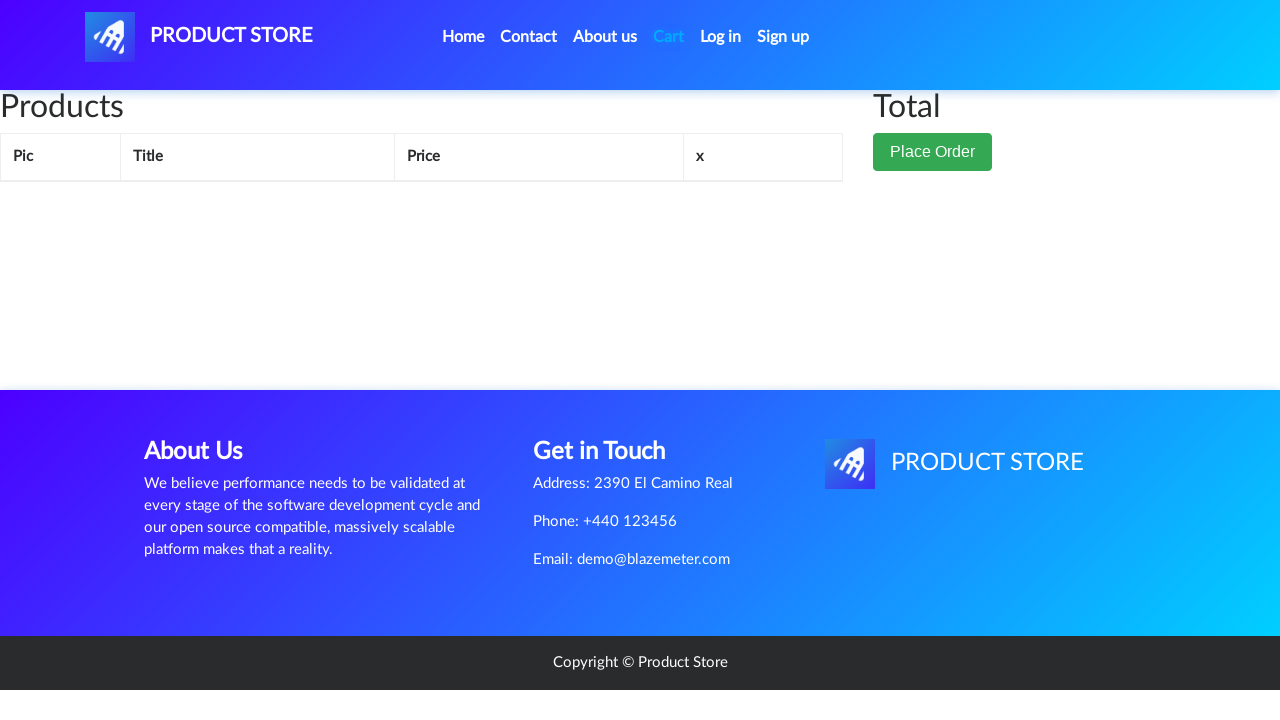

Cart items loaded
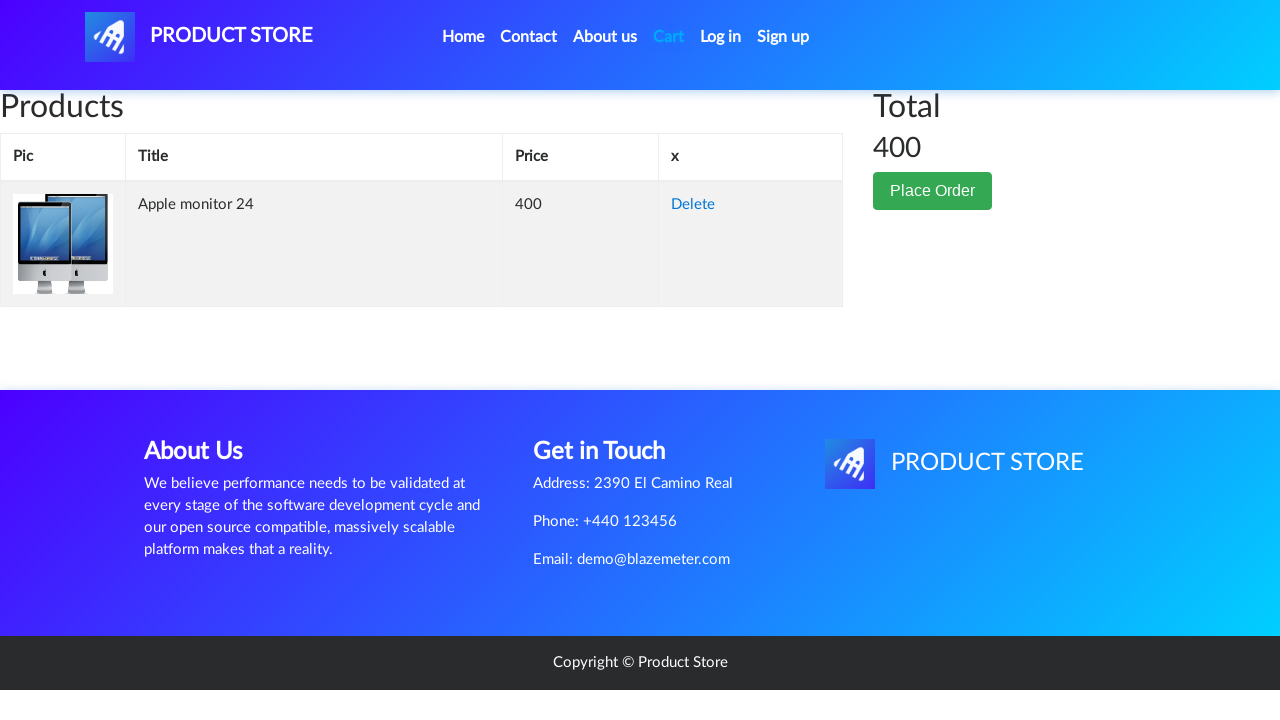

Clicked Place Order button at (933, 191) on xpath=//button[contains(text(),'Place Order')]
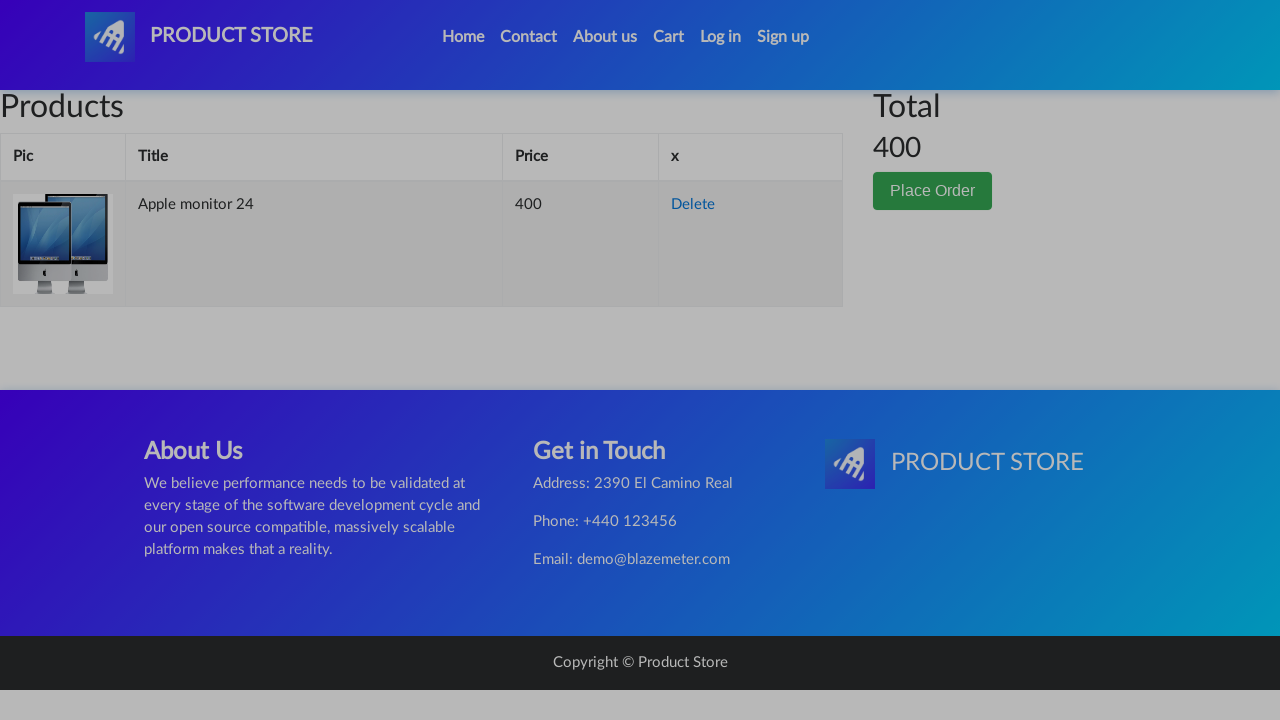

Order form modal appeared
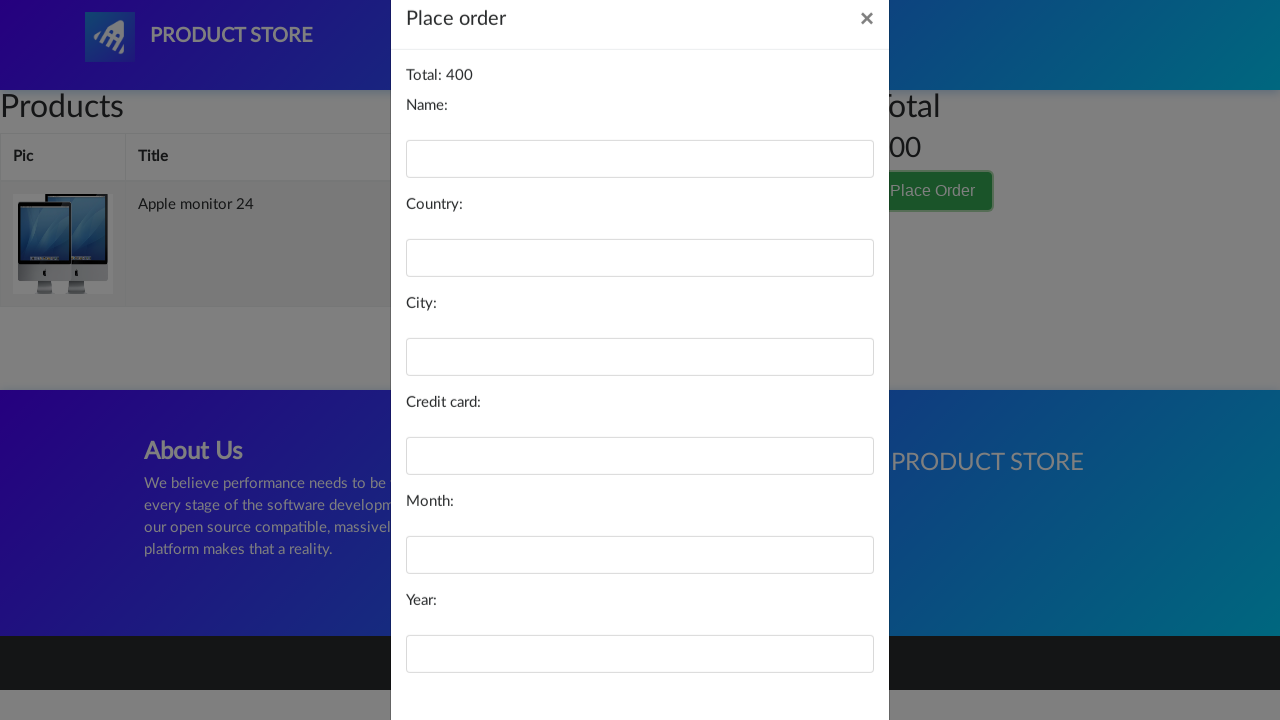

Filled name field with 'John Smith' on //input[@id='name']
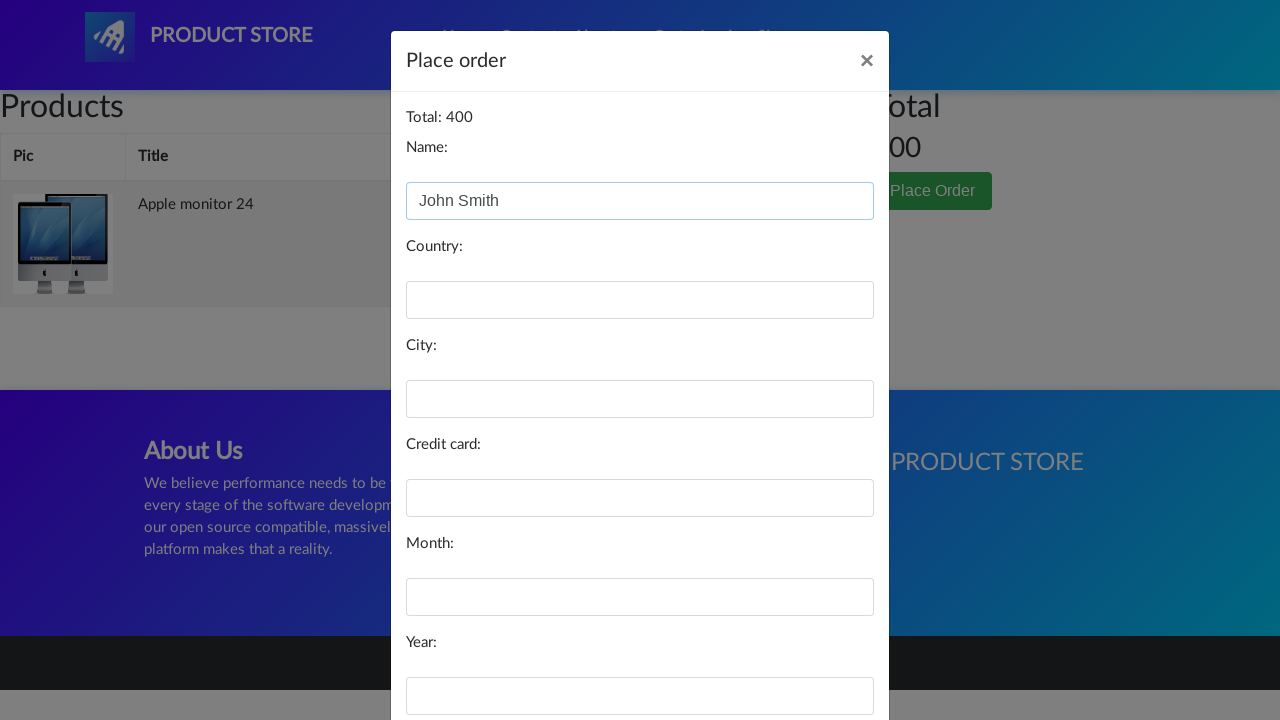

Filled country field with 'United States' on //input[@id='country']
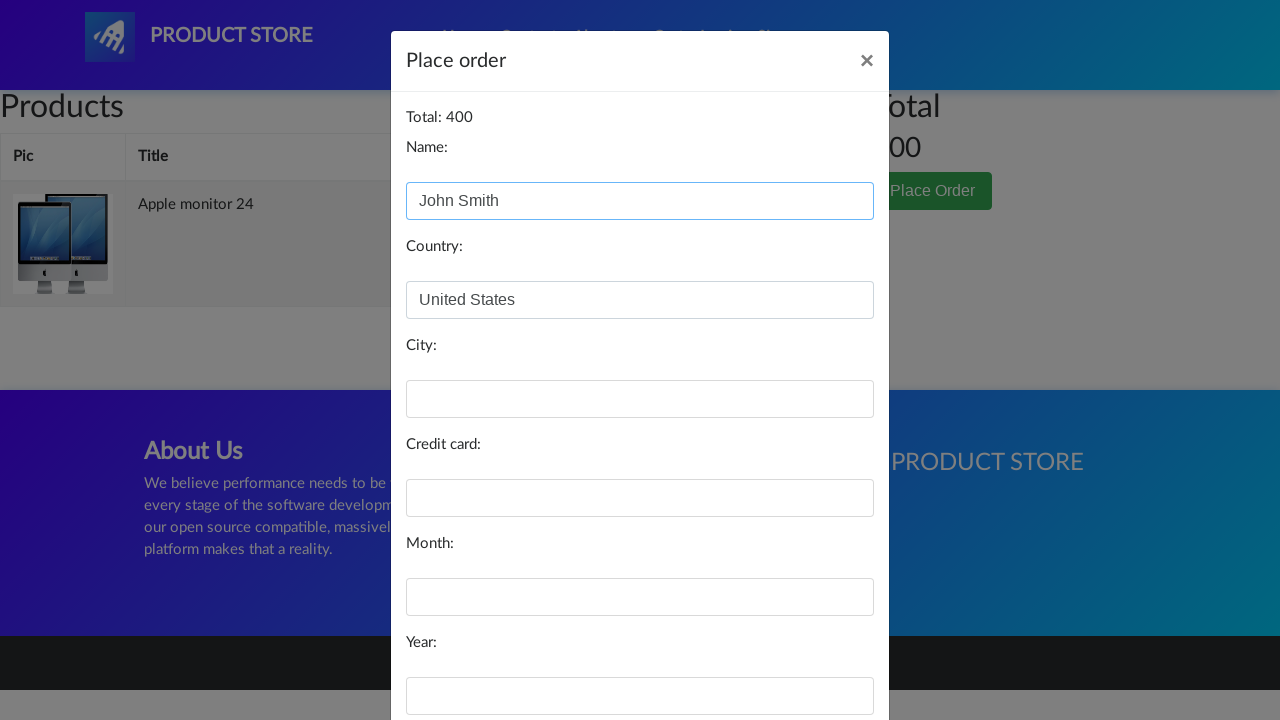

Filled city field with 'New York' on //input[@id='city']
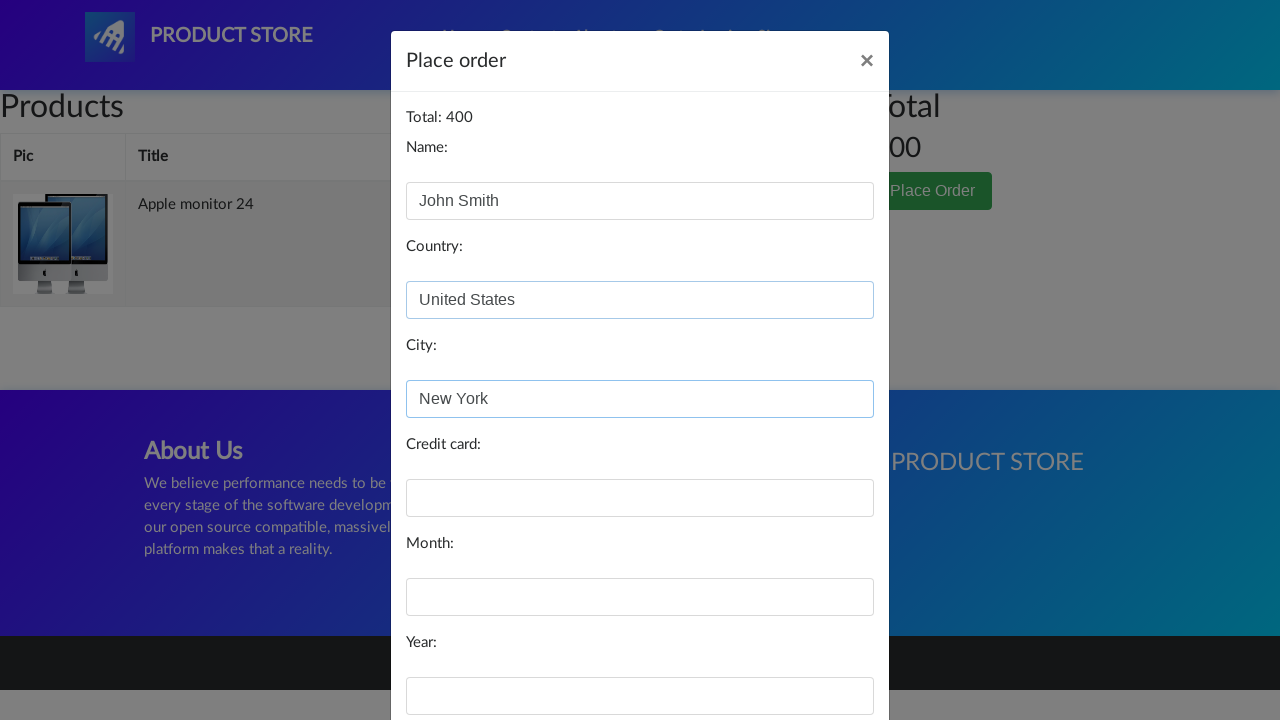

Filled card field with test credit card number on //input[@id='card']
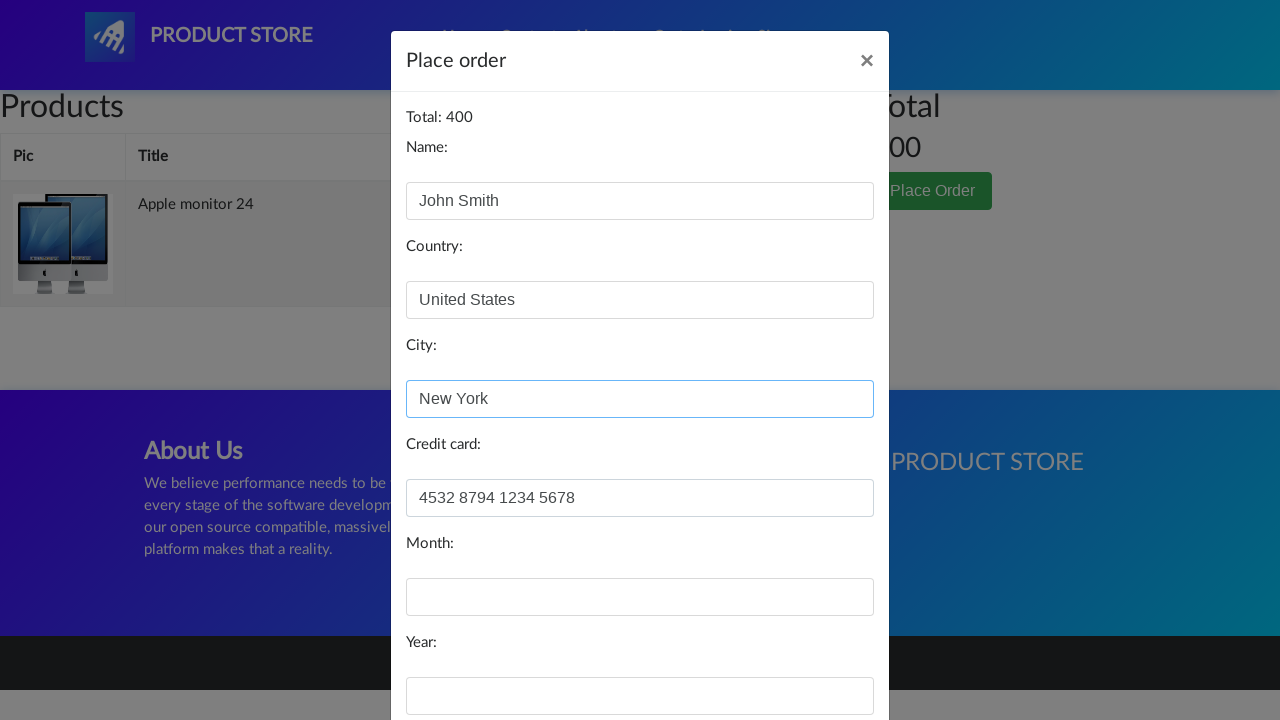

Filled month field with '09' on //input[@id='month']
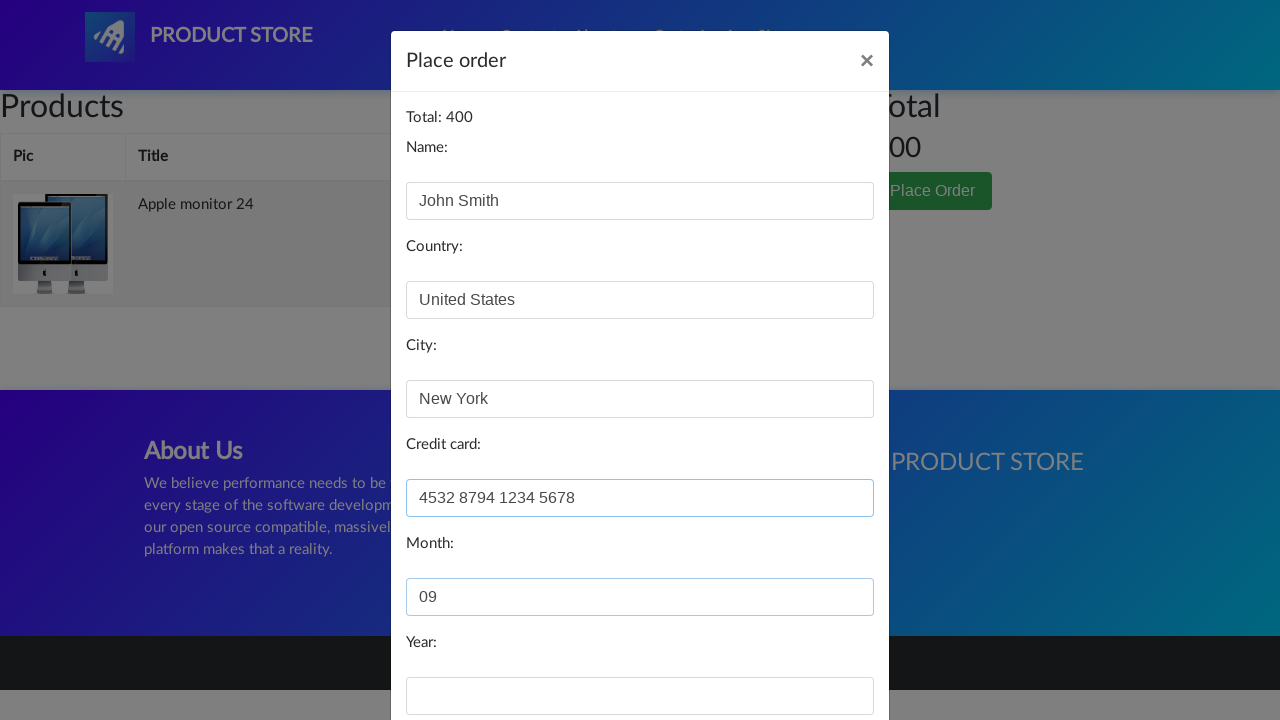

Filled year field with '2025' on //input[@id='year']
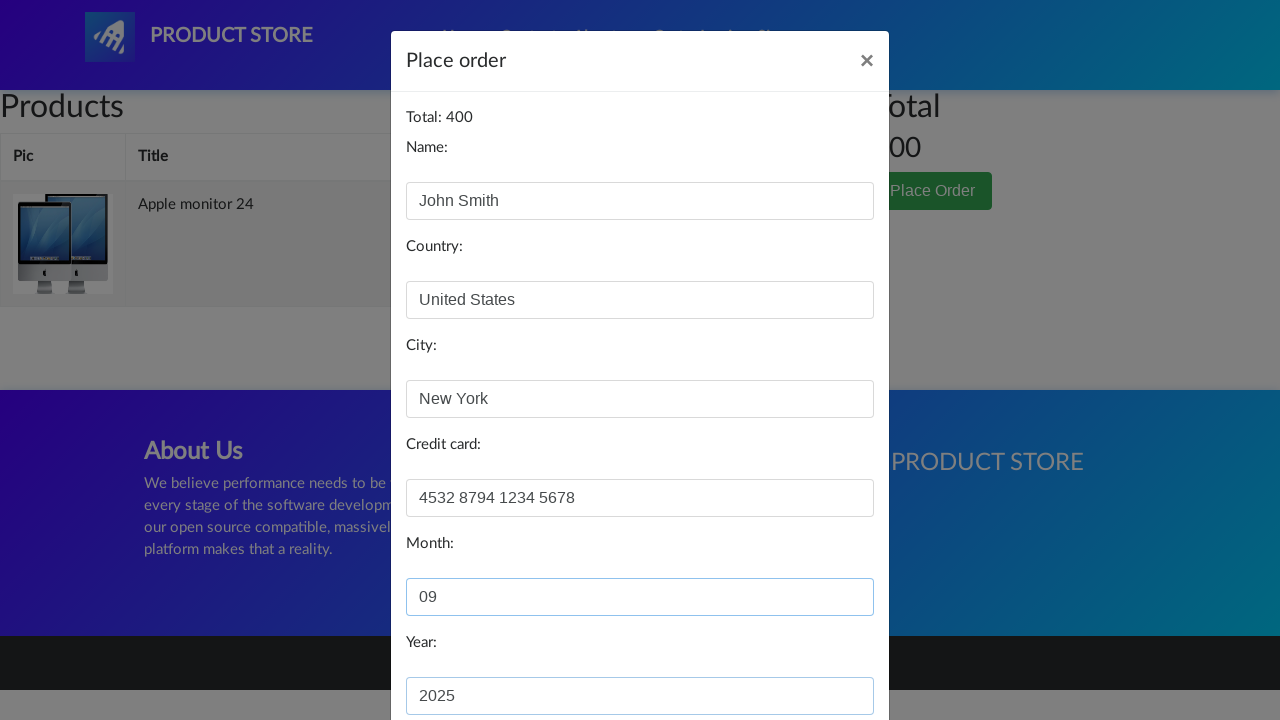

Clicked Purchase button to complete order at (823, 655) on xpath=//button[contains(text(),'Purchase')]
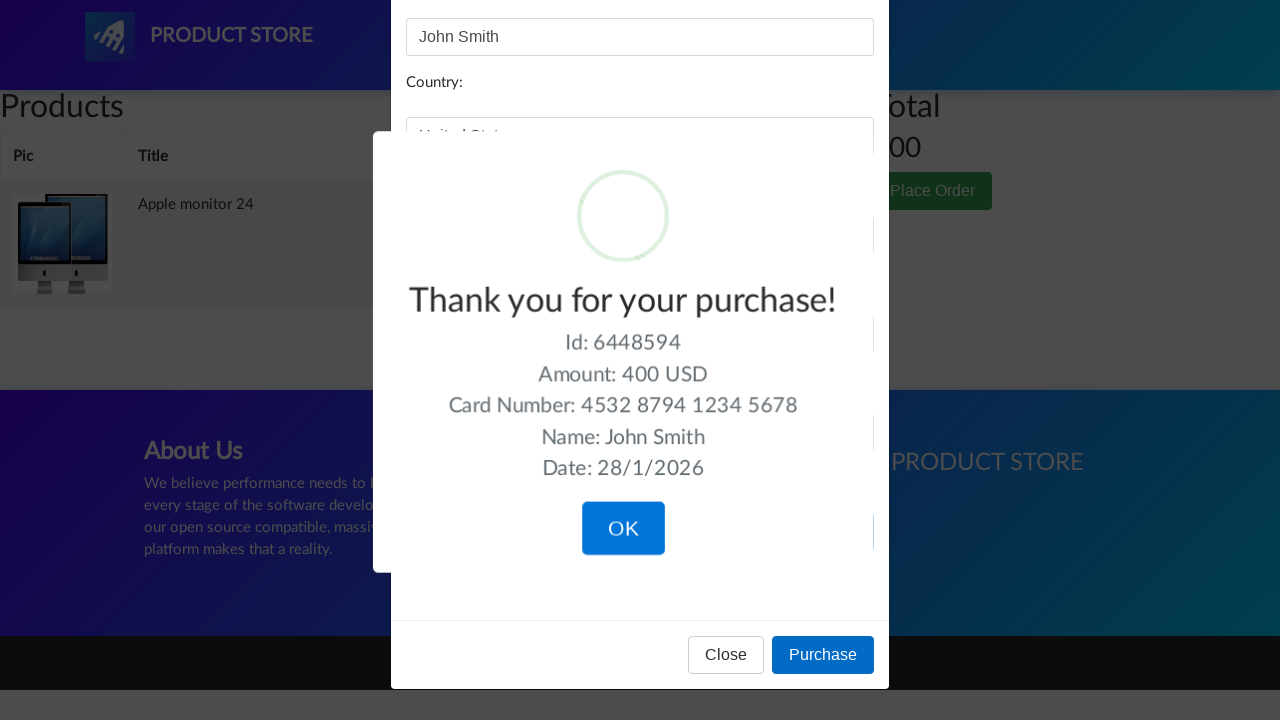

Purchase success message appeared
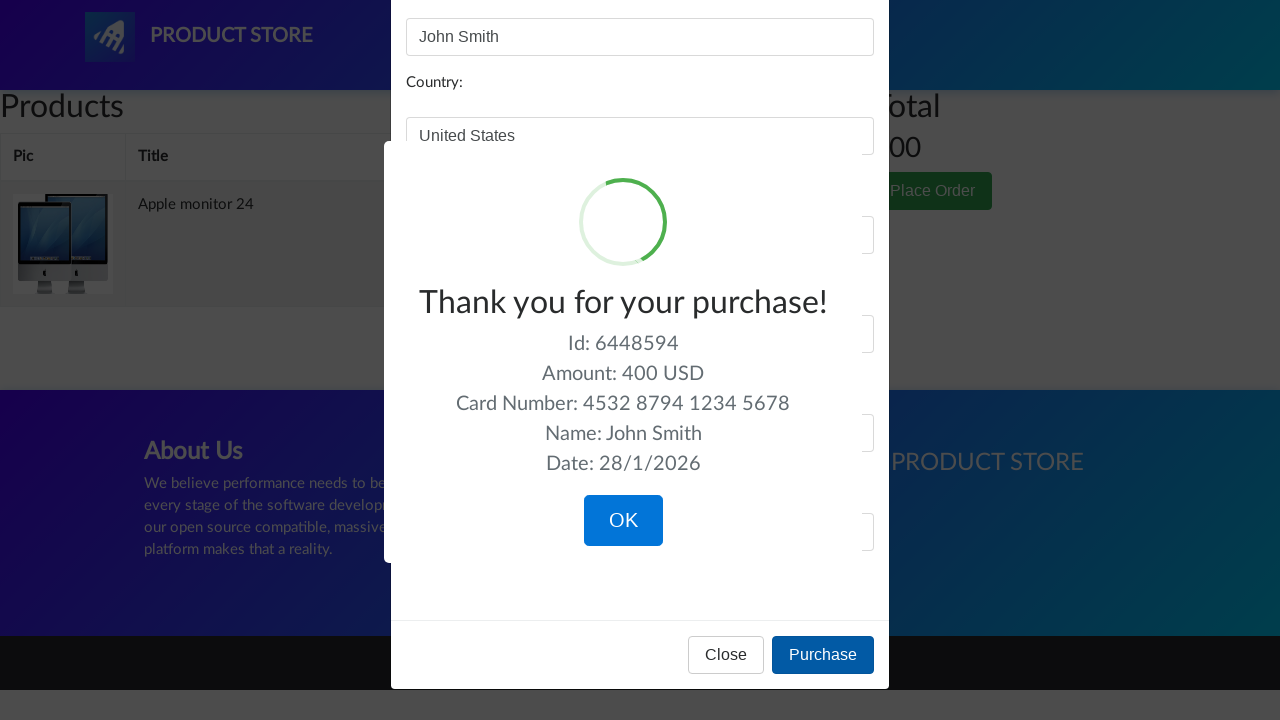

Clicked OK button to close success dialog at (623, 521) on xpath=//button[contains(text(),'OK')]
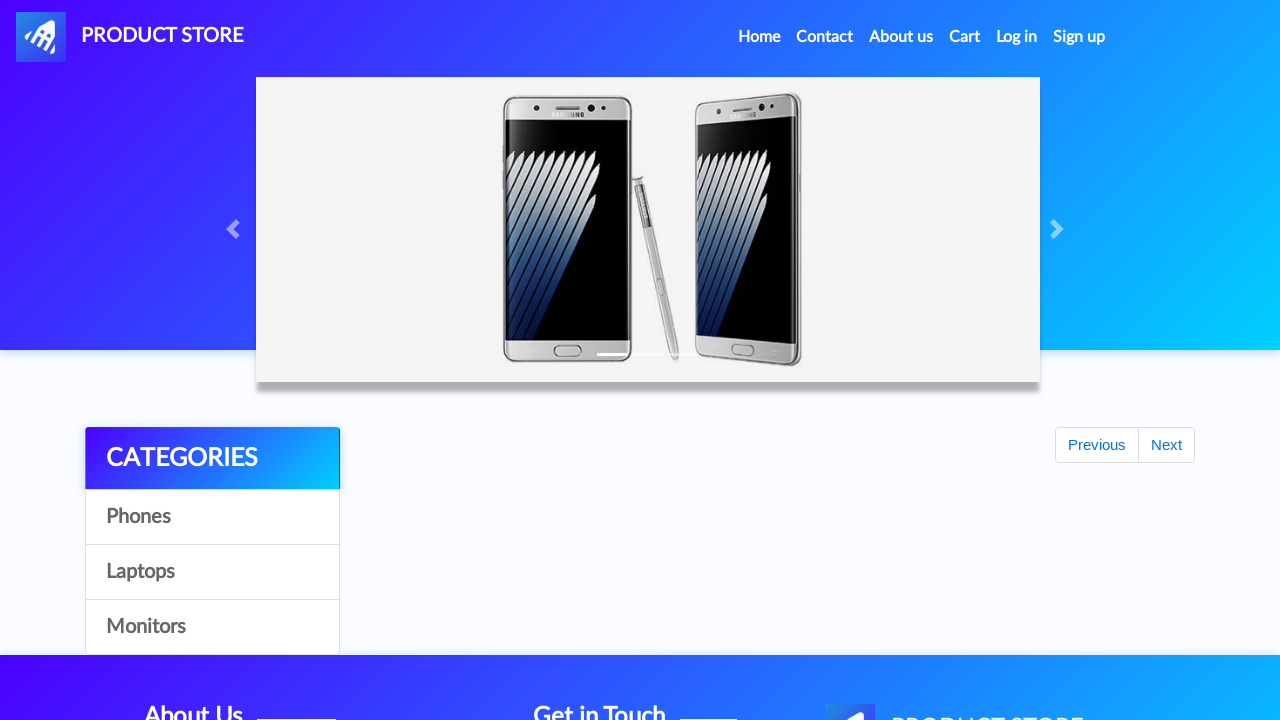

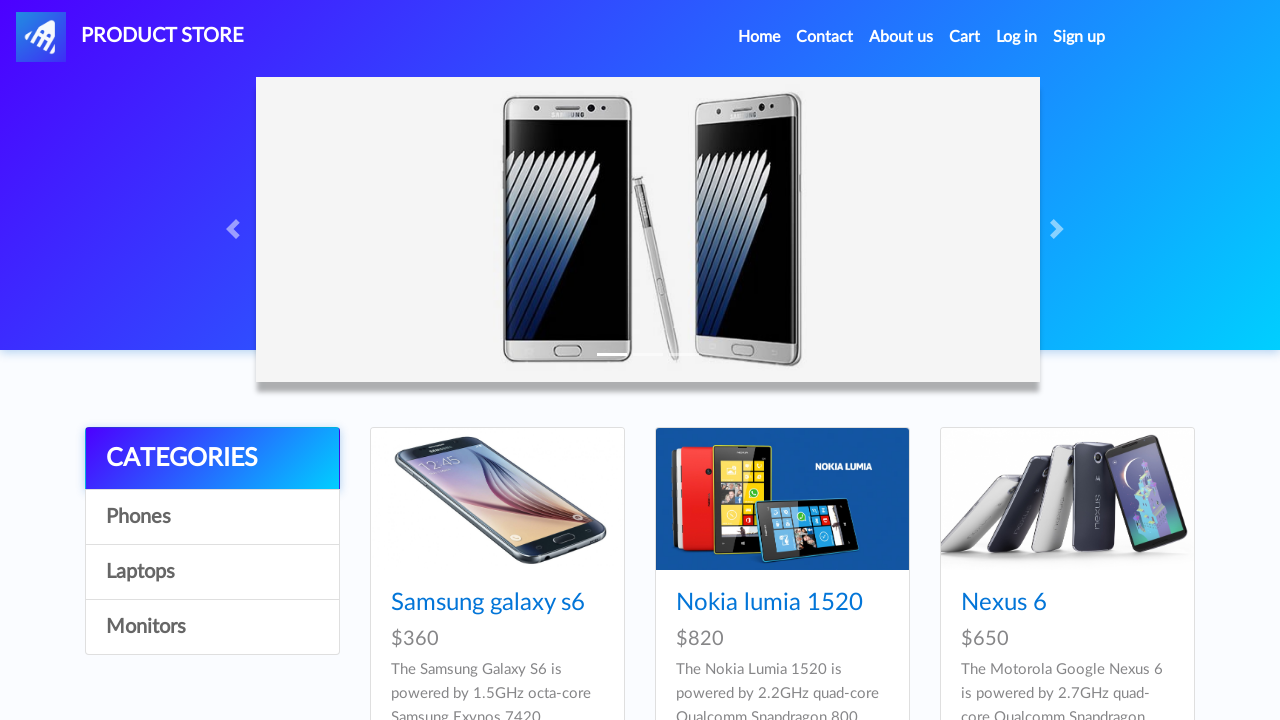